Tests jQuery UI Selectable functionality by switching to the demo iframe and selecting multiple items (Item 1, Item 3, Item 5) using Ctrl+Click to demonstrate multi-select behavior.

Starting URL: https://jqueryui.com/selectable/

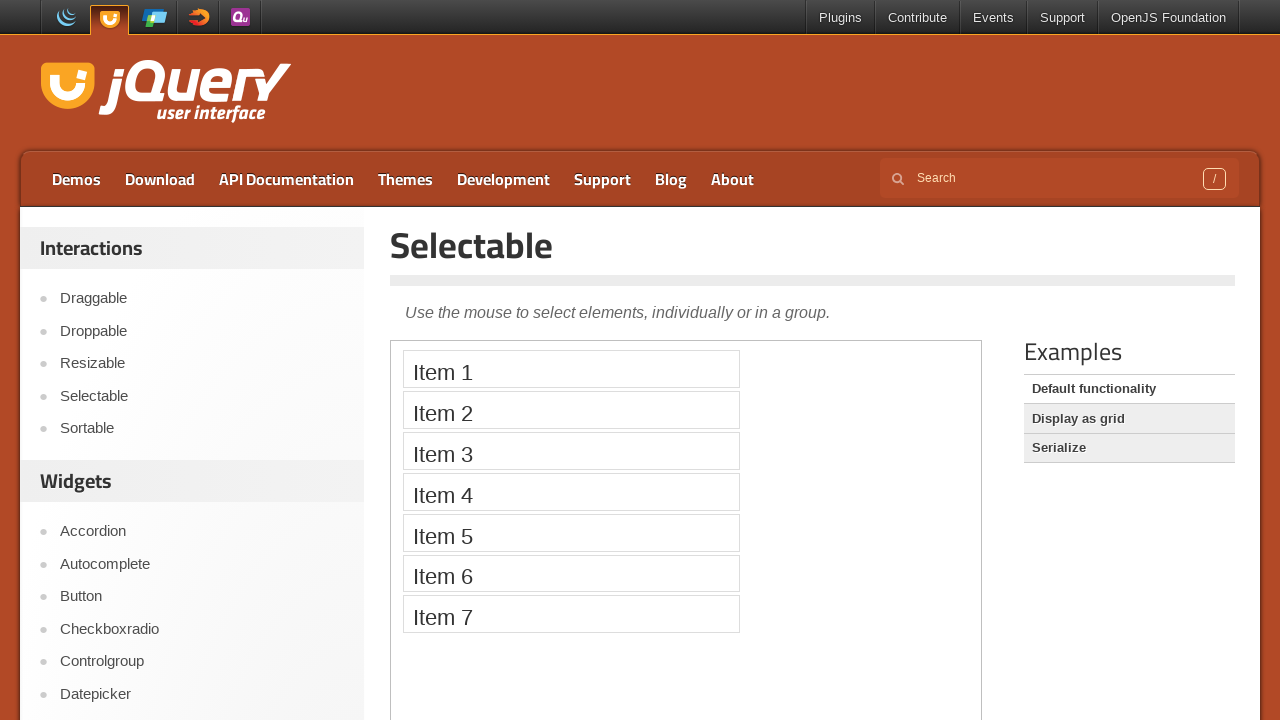

Located demo iframe for jQuery UI Selectable
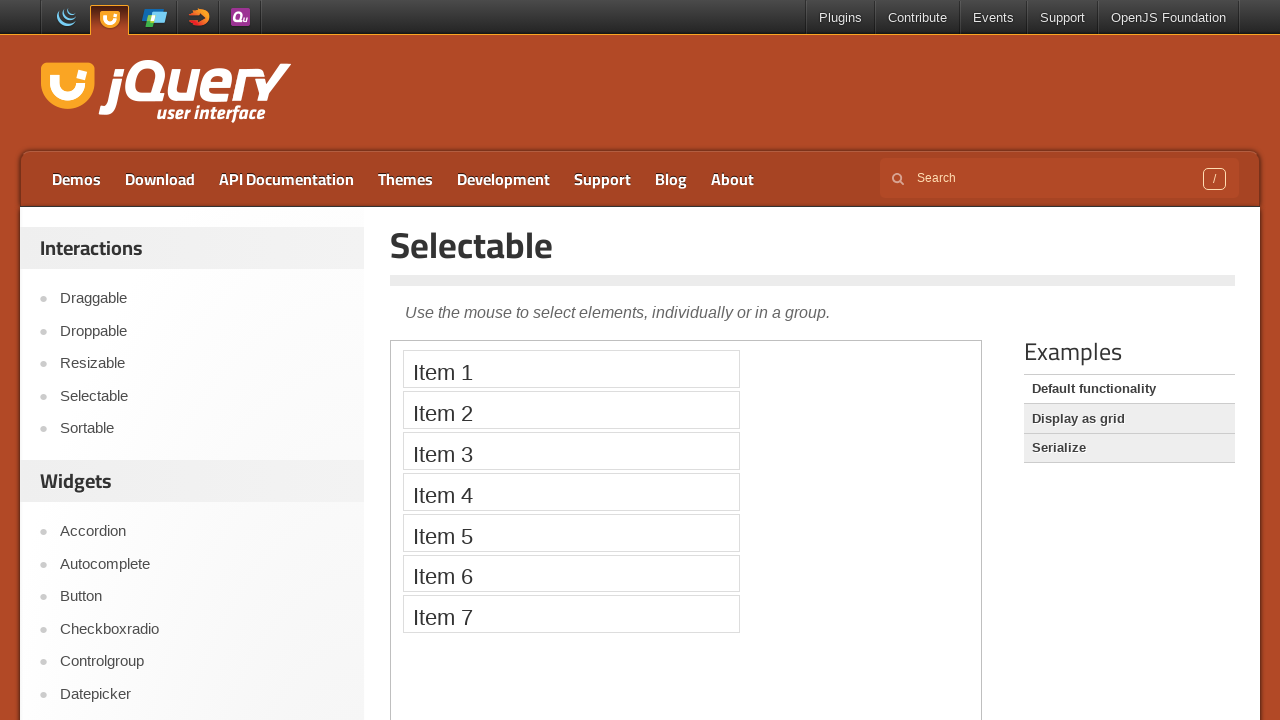

Located Item 1 element
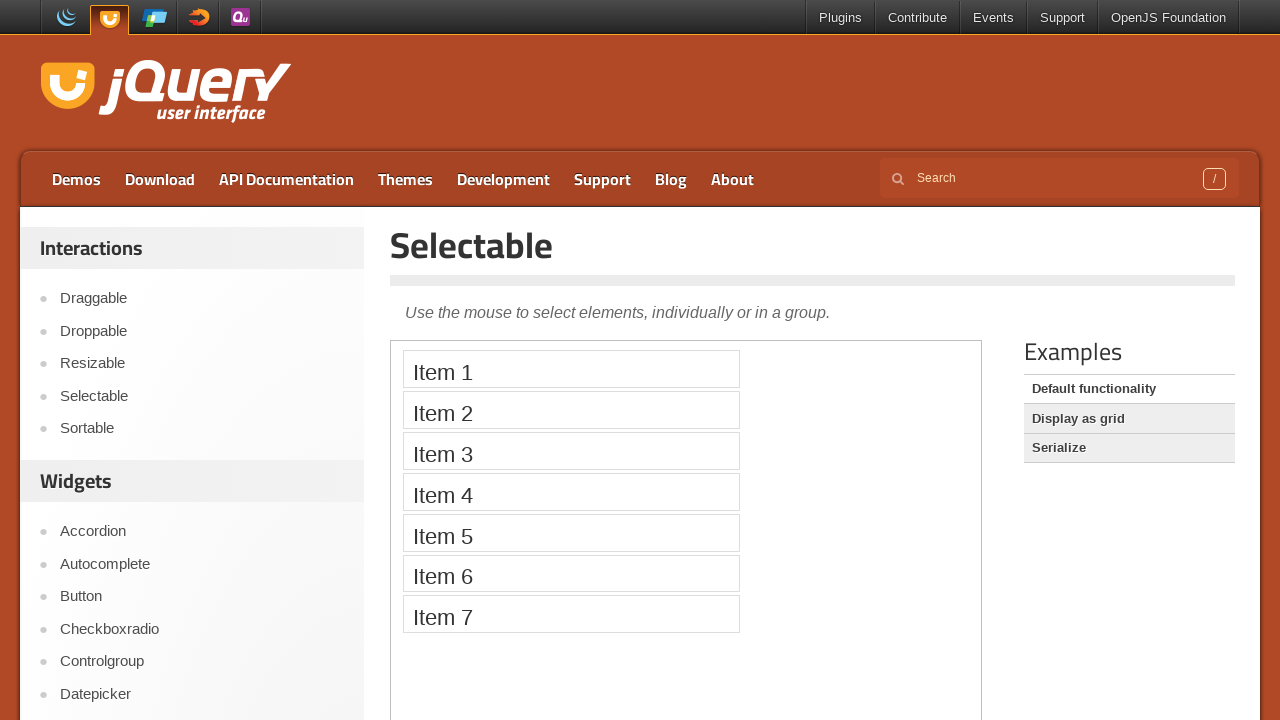

Located Item 3 element
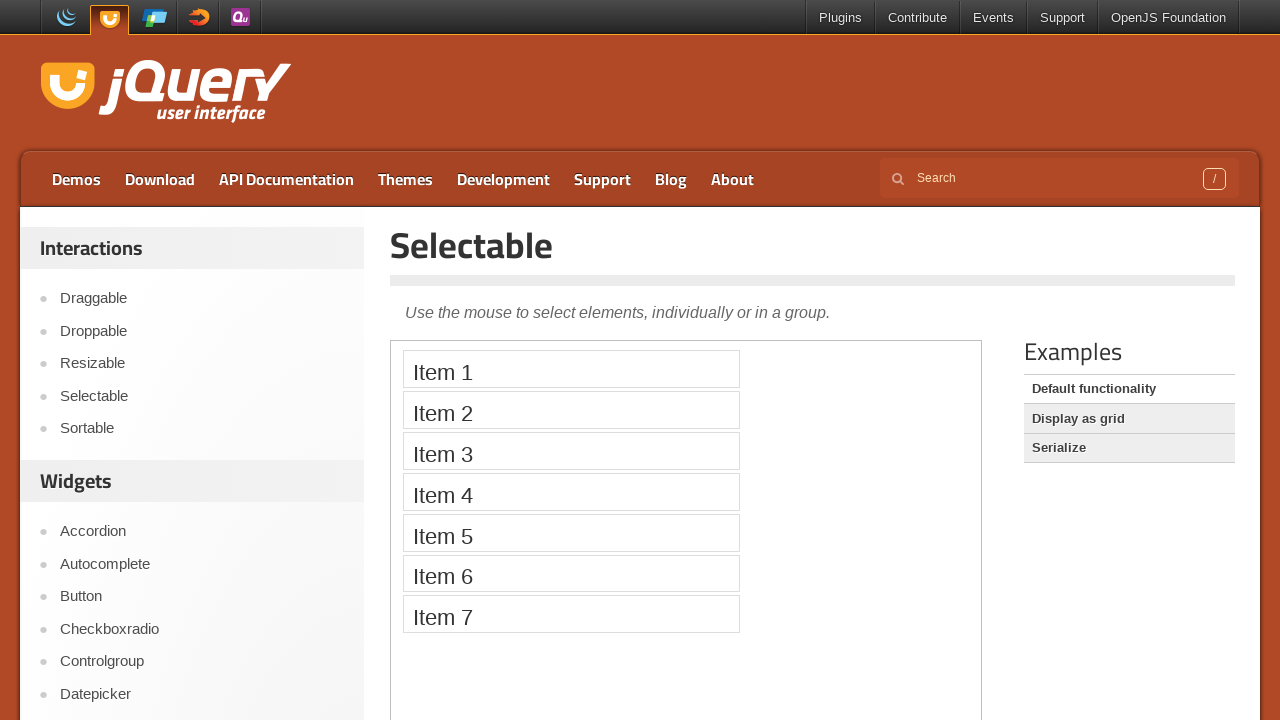

Located Item 5 element
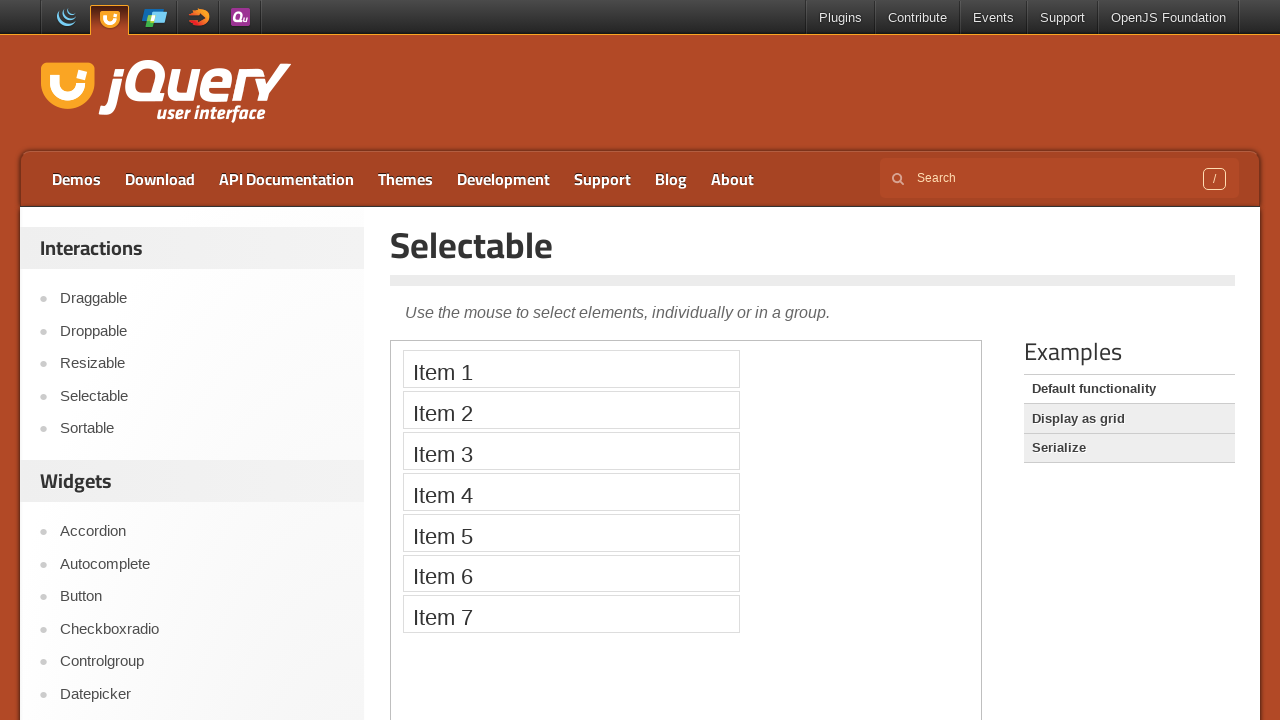

Clicked Item 1 to select it at (571, 369) on iframe.demo-frame >> internal:control=enter-frame >> xpath=//li[text()='Item 1']
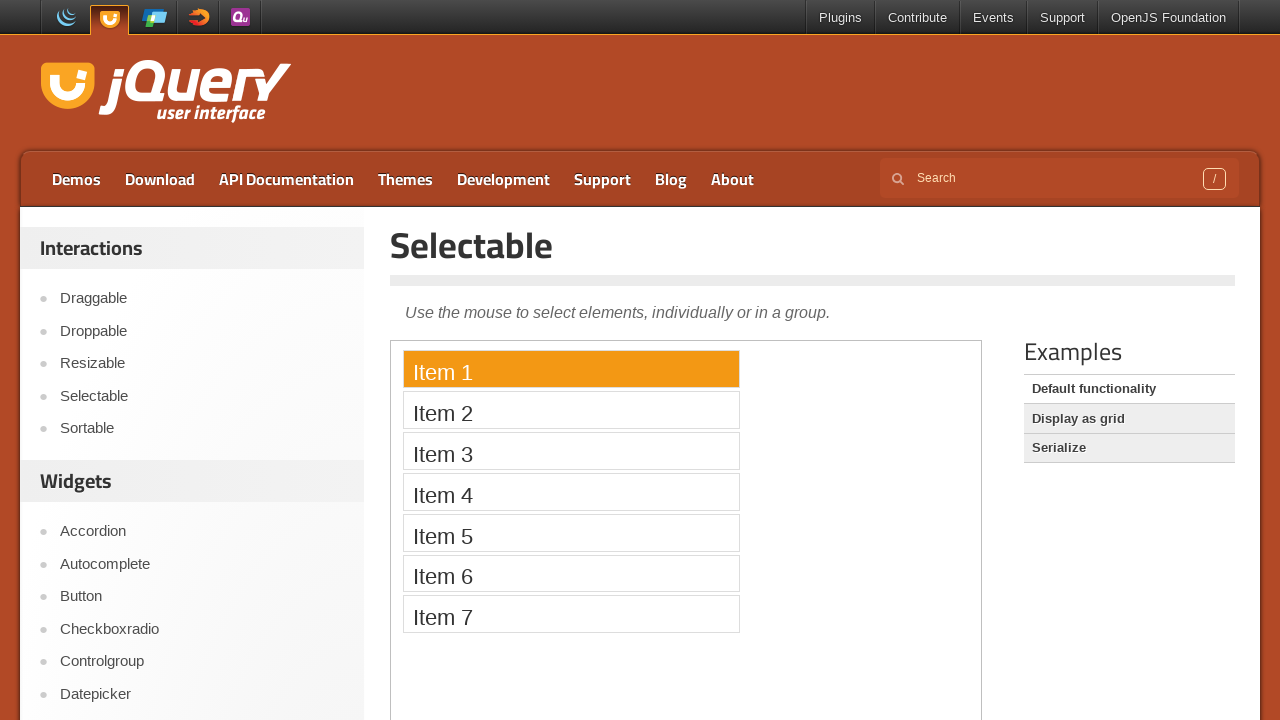

Ctrl+Clicked Item 3 to add it to selection at (571, 451) on iframe.demo-frame >> internal:control=enter-frame >> xpath=//li[text()='Item 3']
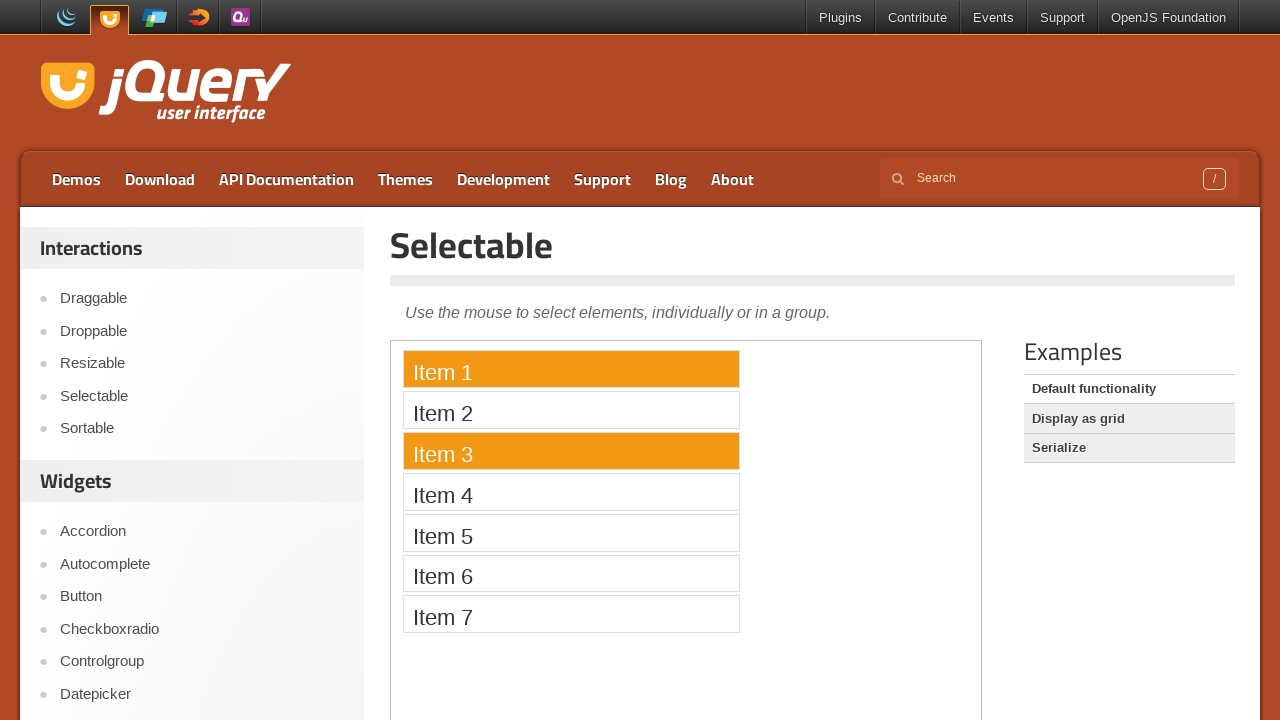

Ctrl+Clicked Item 5 to add it to selection at (571, 532) on iframe.demo-frame >> internal:control=enter-frame >> xpath=//li[text()='Item 5']
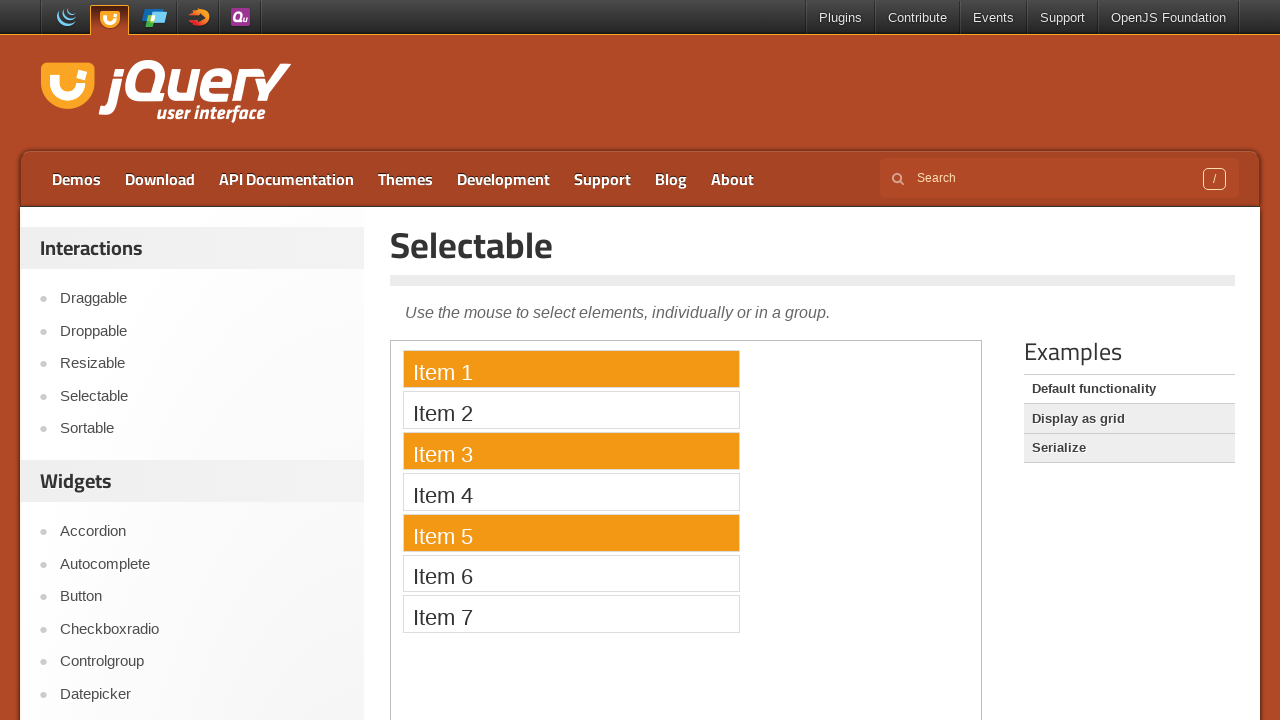

Waited 500ms for selection state to stabilize
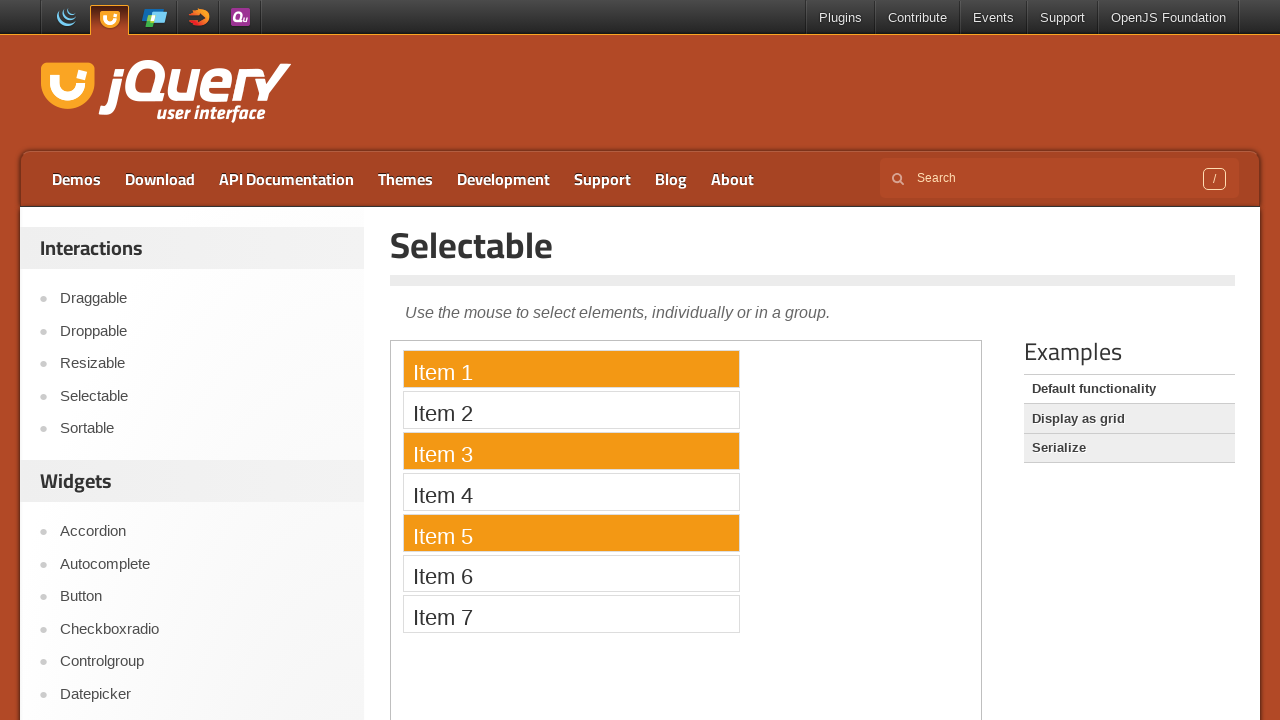

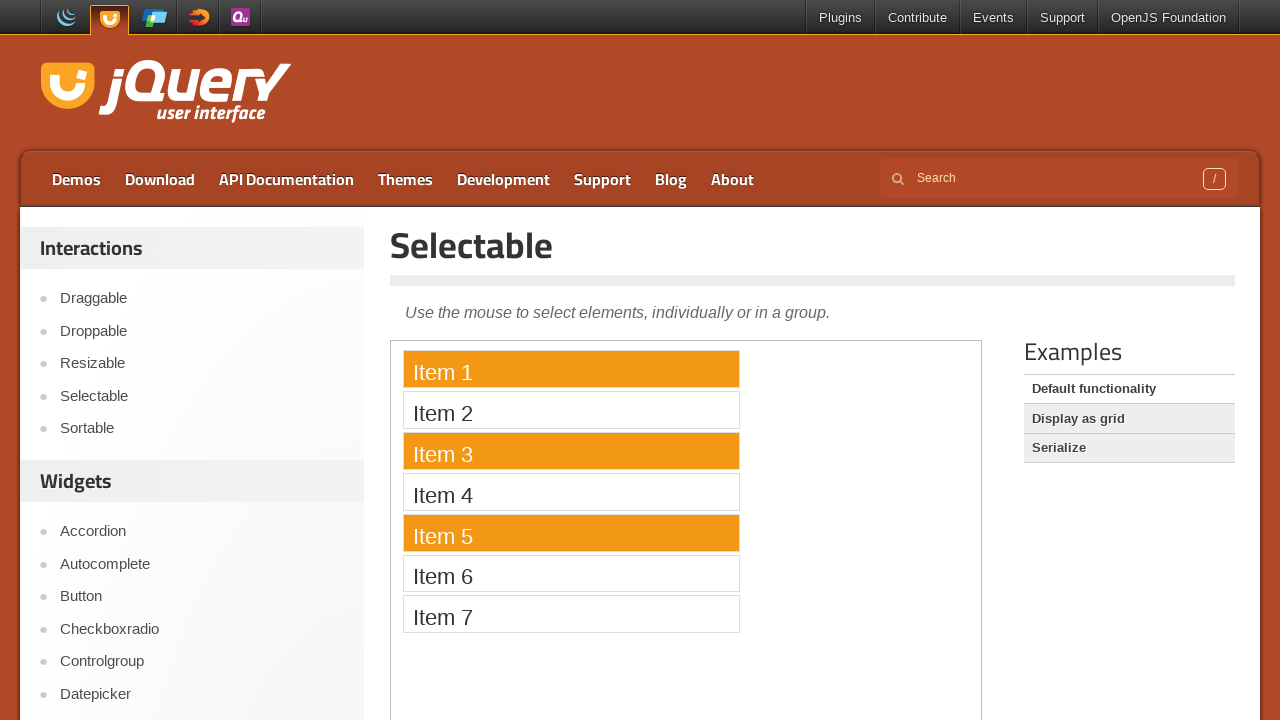